Creates a new paste on Pastebin.com by filling in the text content, selecting a 10-minute expiration time, entering a paste name, and clicking the create button.

Starting URL: https://pastebin.com

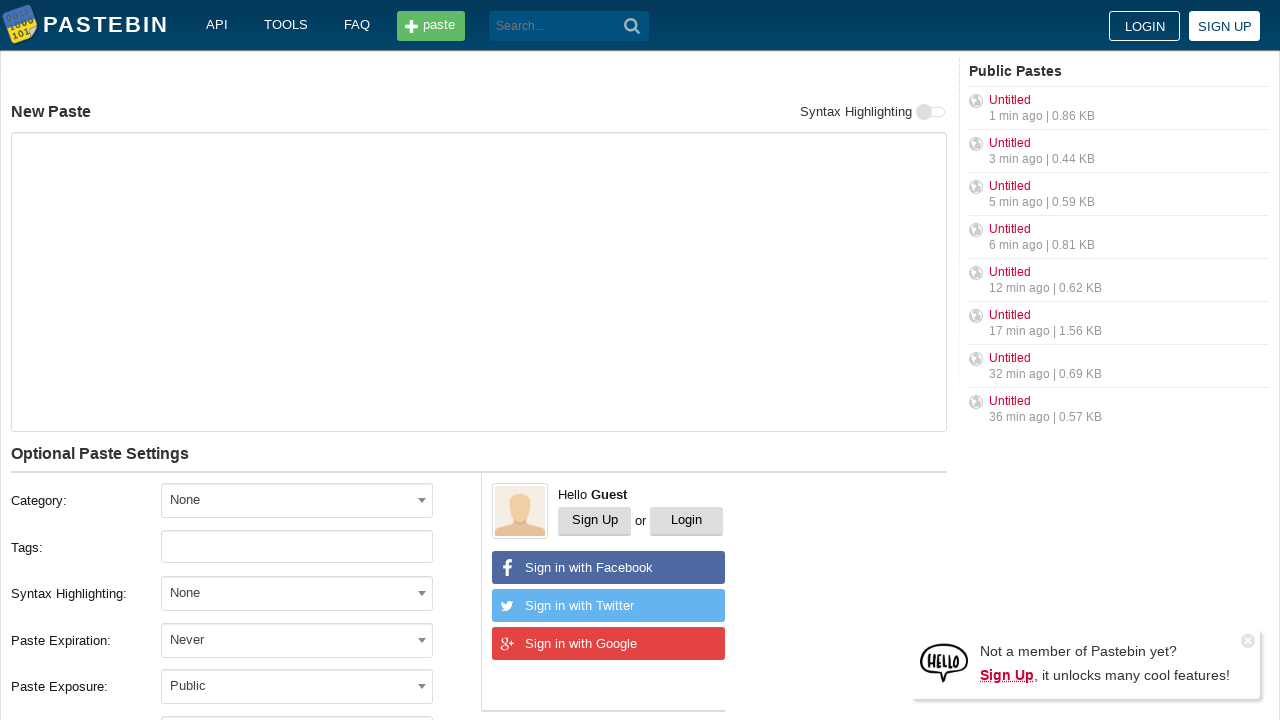

Filled paste text field with sample content on #postform-text
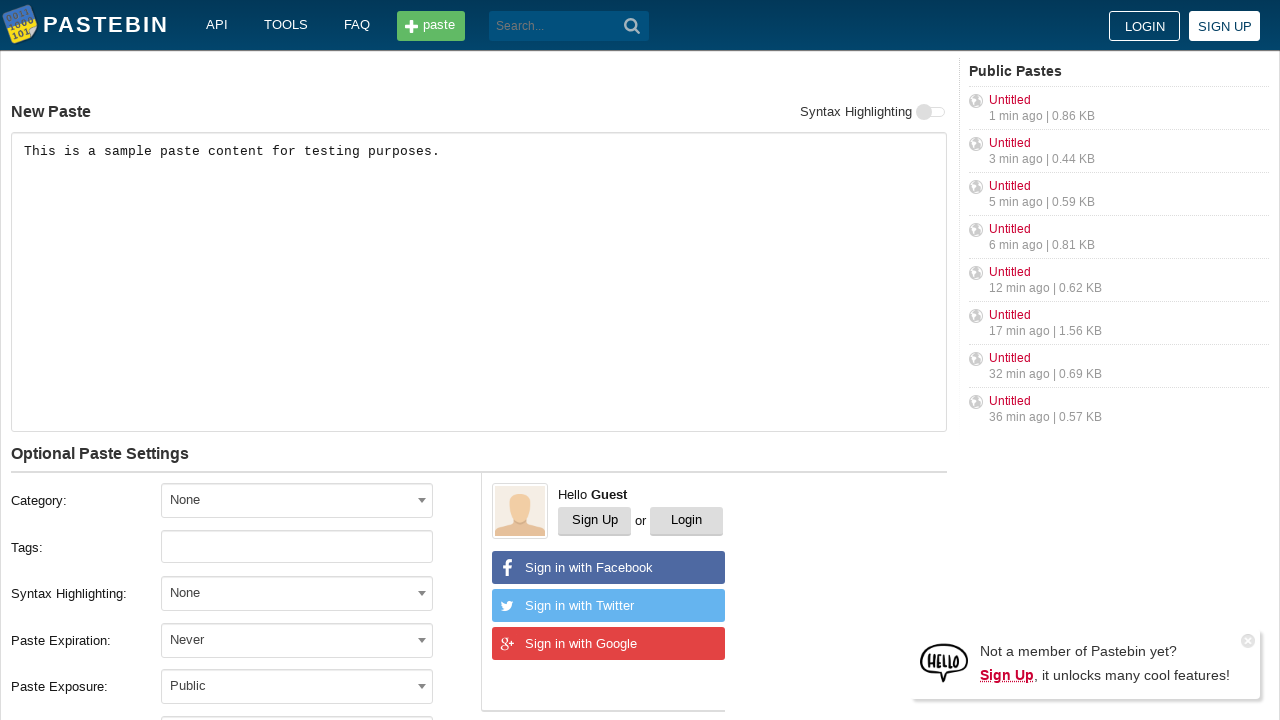

Clicked expiration dropdown to open options at (297, 640) on #select2-postform-expiration-container
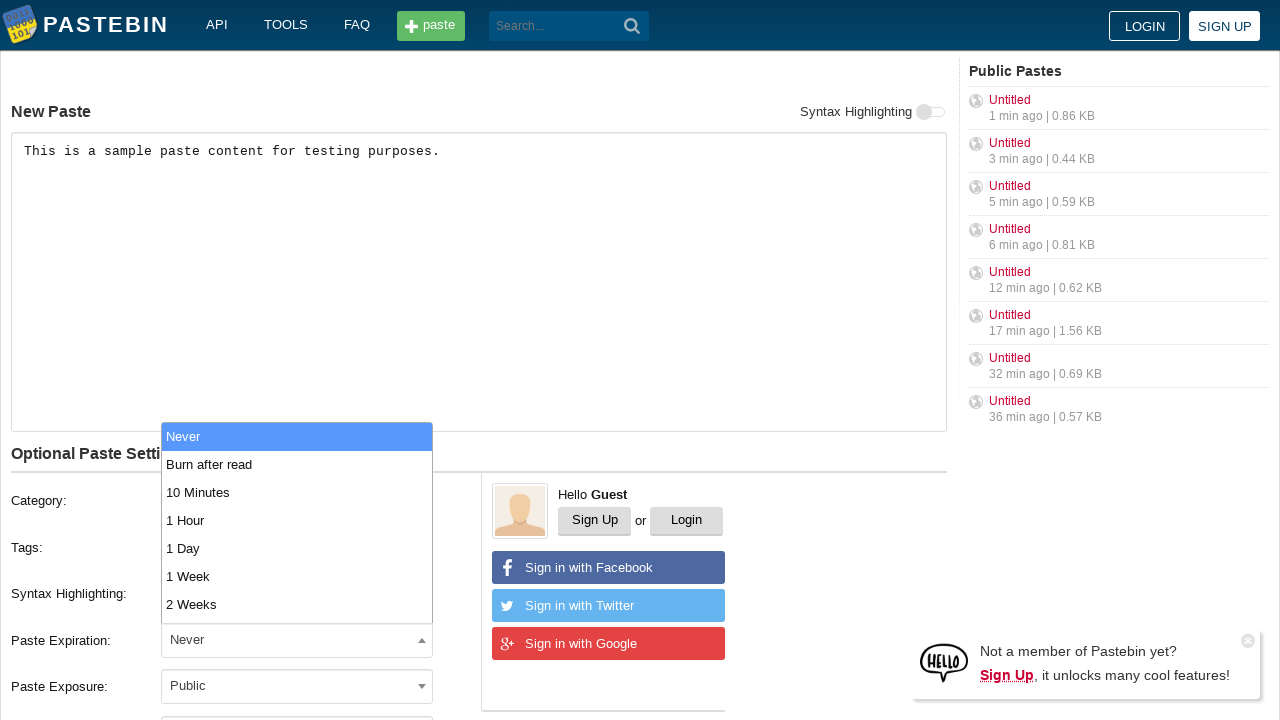

Selected '10 Minutes' expiration time at (297, 492) on xpath=//li[text()='10 Minutes']
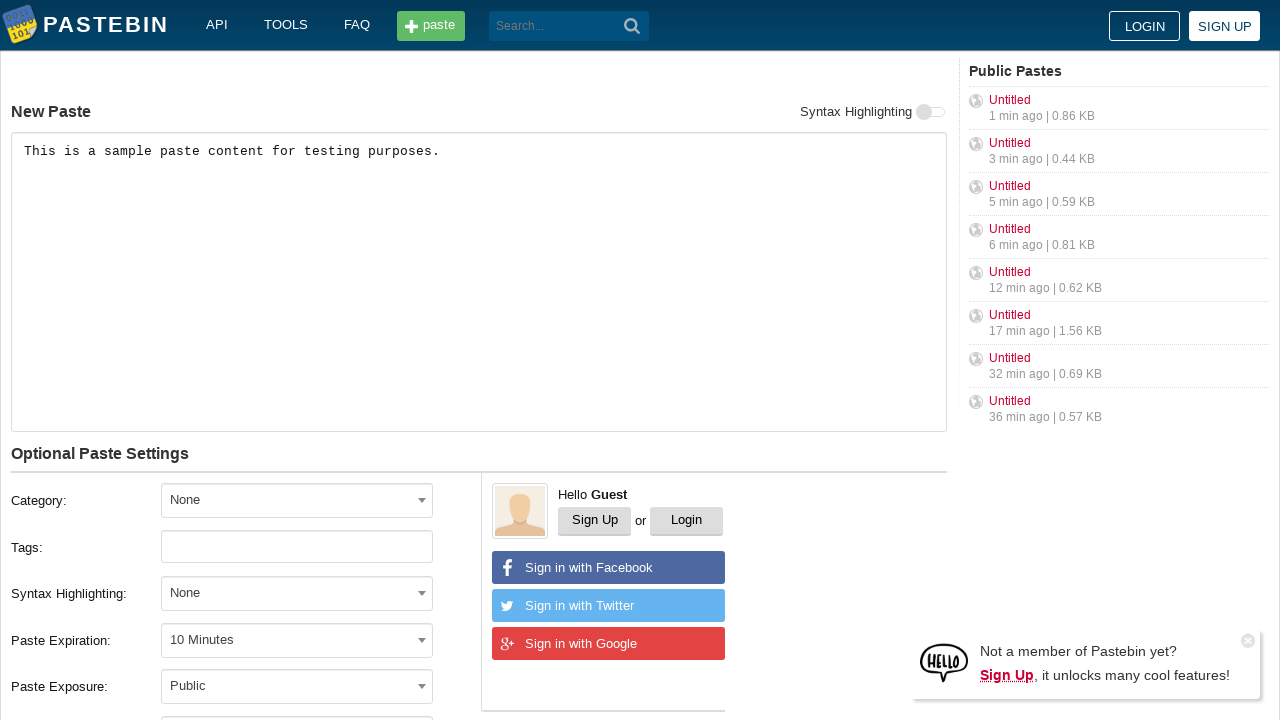

Filled paste name field with 'Test Paste - Sample Document' on #postform-name
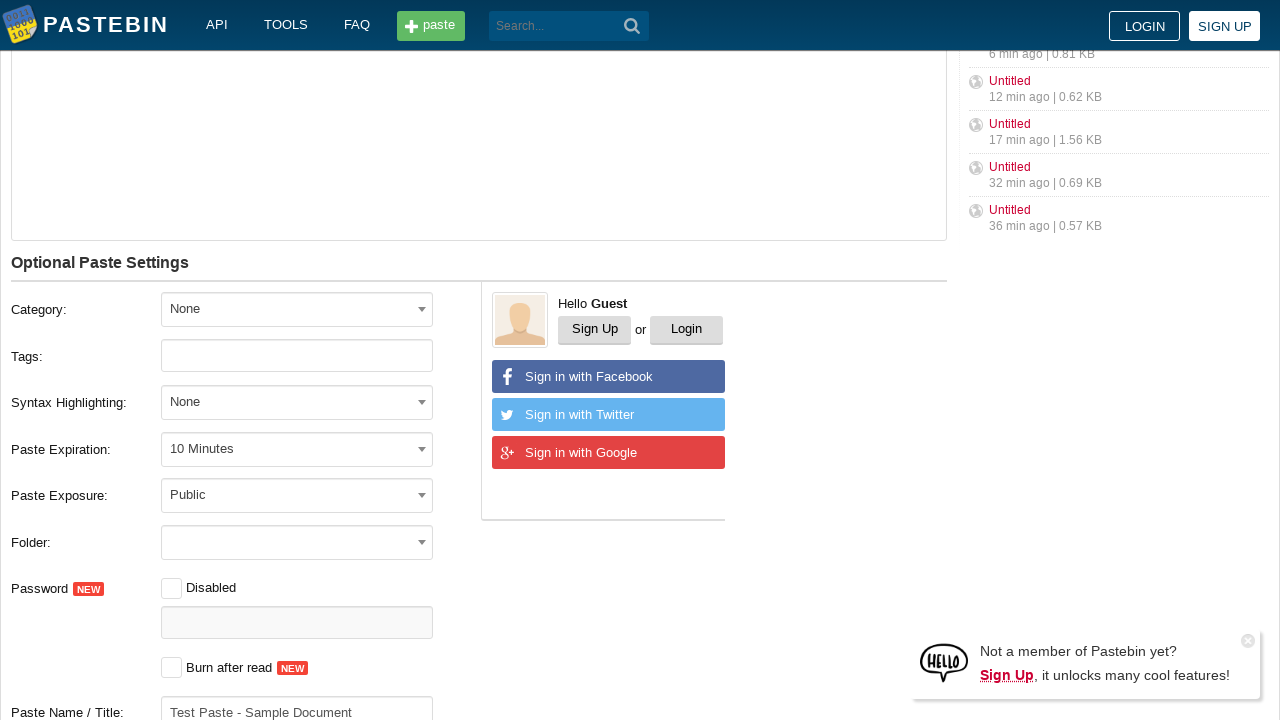

Clicked create new paste button at (240, 400) on button.btn.-big
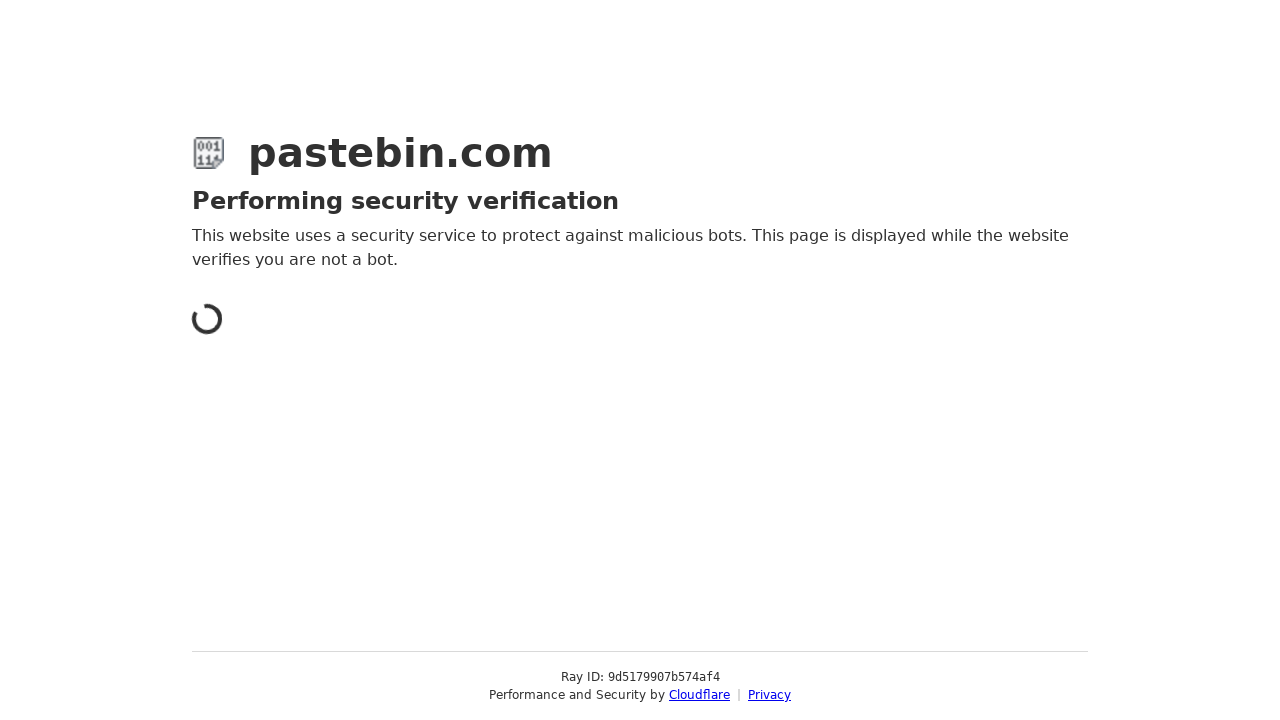

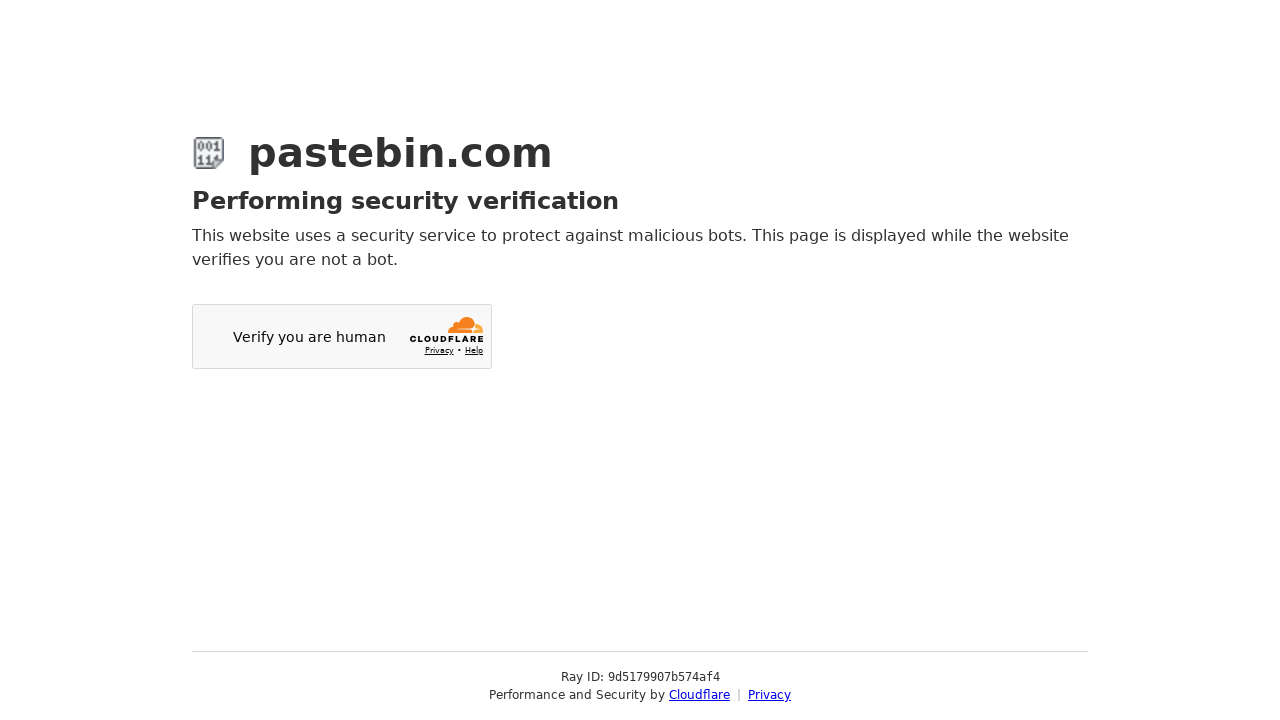